Tests JavaScript confirm dialog by clicking the confirm button, dismissing it, and verifying the cancel result

Starting URL: http://the-internet.herokuapp.com/javascript_alerts

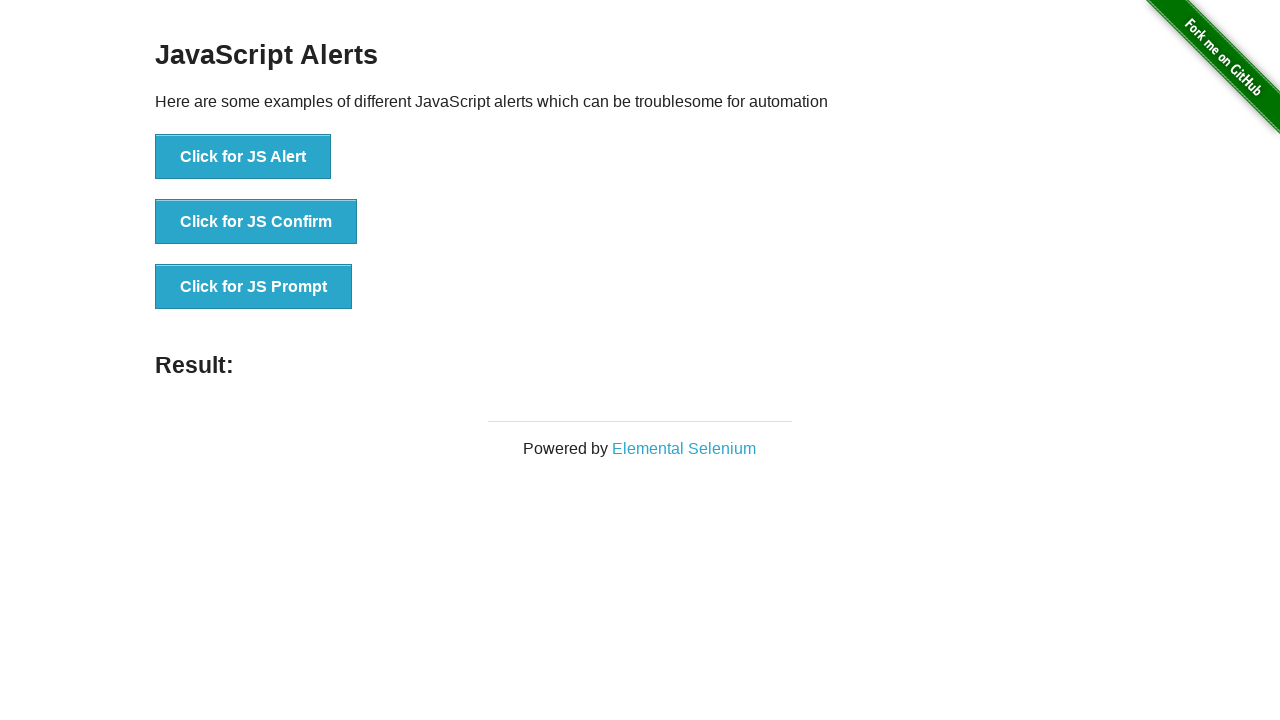

Set up dialog handler to dismiss confirm dialogs
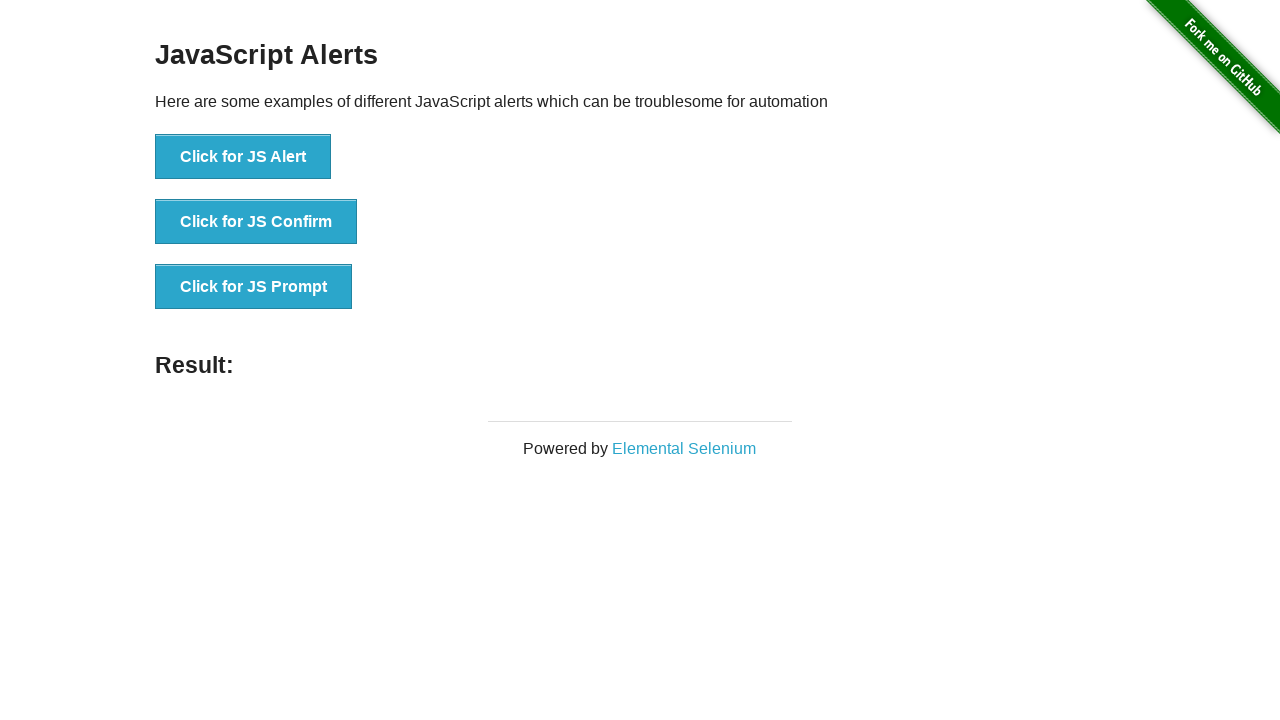

Clicked the 'Click for JS Confirm' button to trigger JavaScript confirm dialog at (256, 222) on xpath=//button[contains(text(),'Click for JS Confirm')]
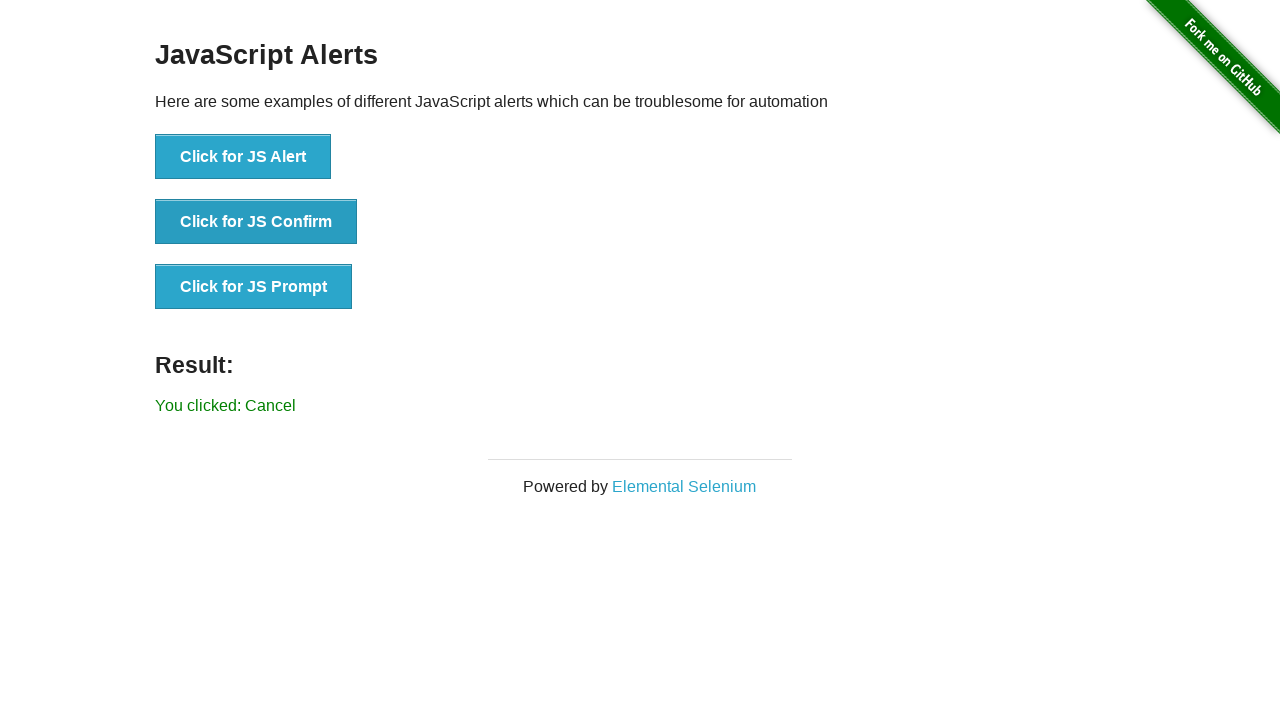

Verified result text appeared after dismissing the confirm dialog
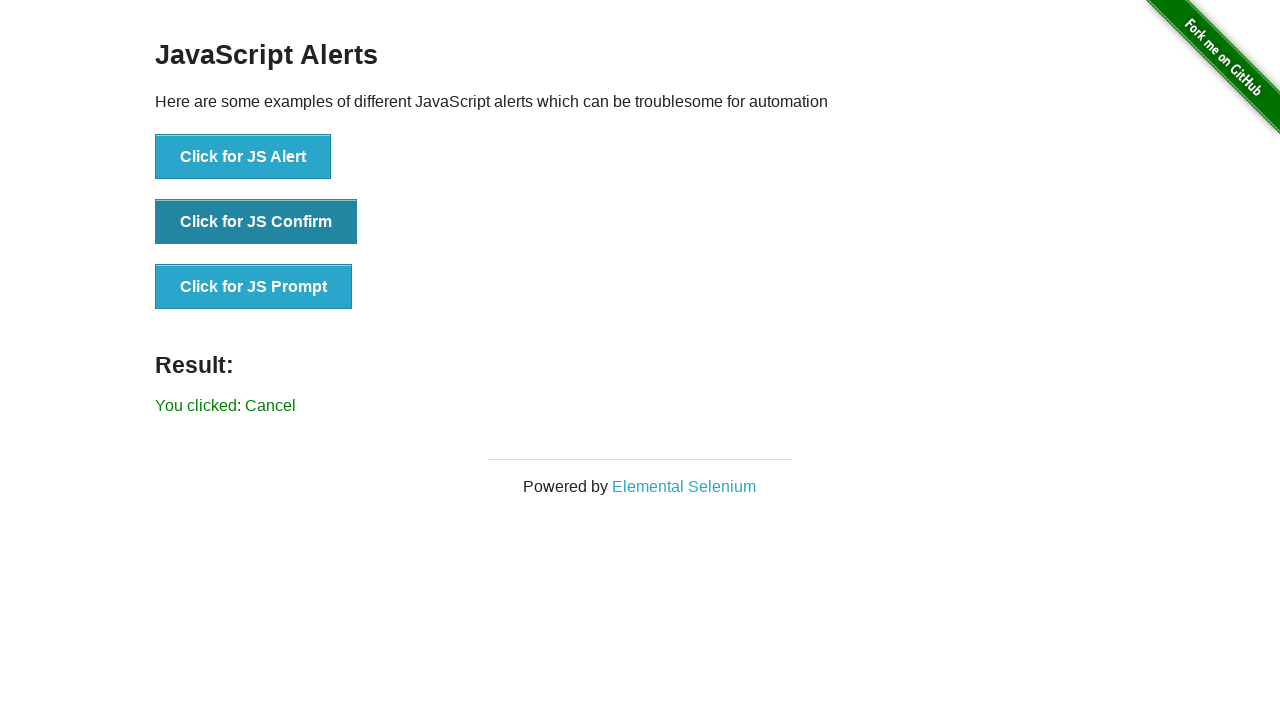

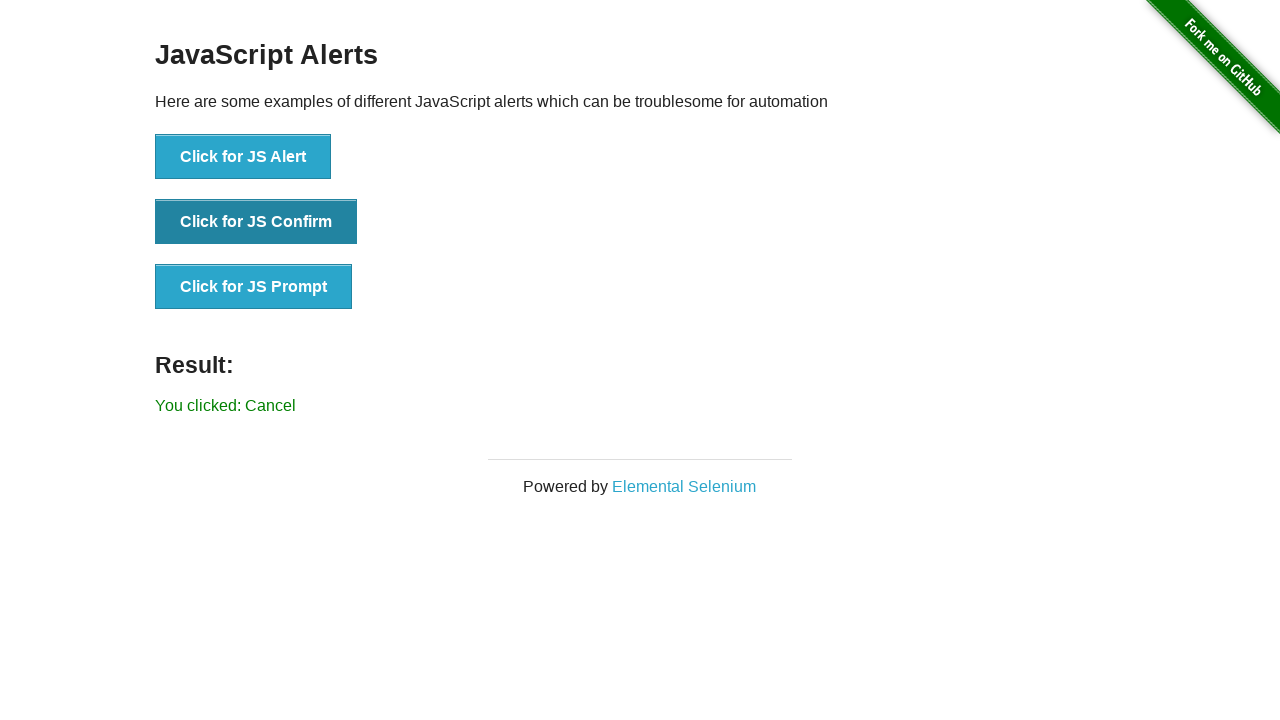